Tests right-click context menu interaction by clicking on a heading to expand content, then right-clicking on a resume link and selecting an option from the context menu using keyboard navigation.

Starting URL: http://greenstech.in/selenium-course-content.html

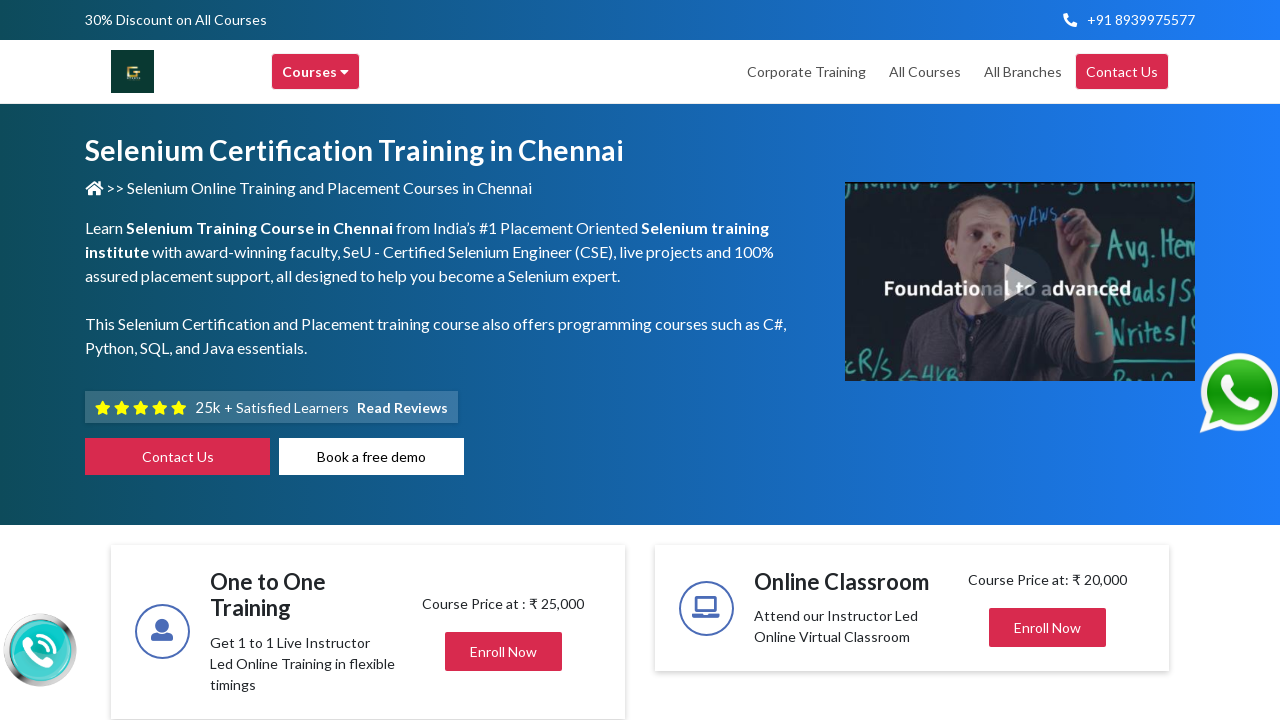

Clicked on heading to expand content section at (1048, 360) on xpath=//div[@id='heading201']
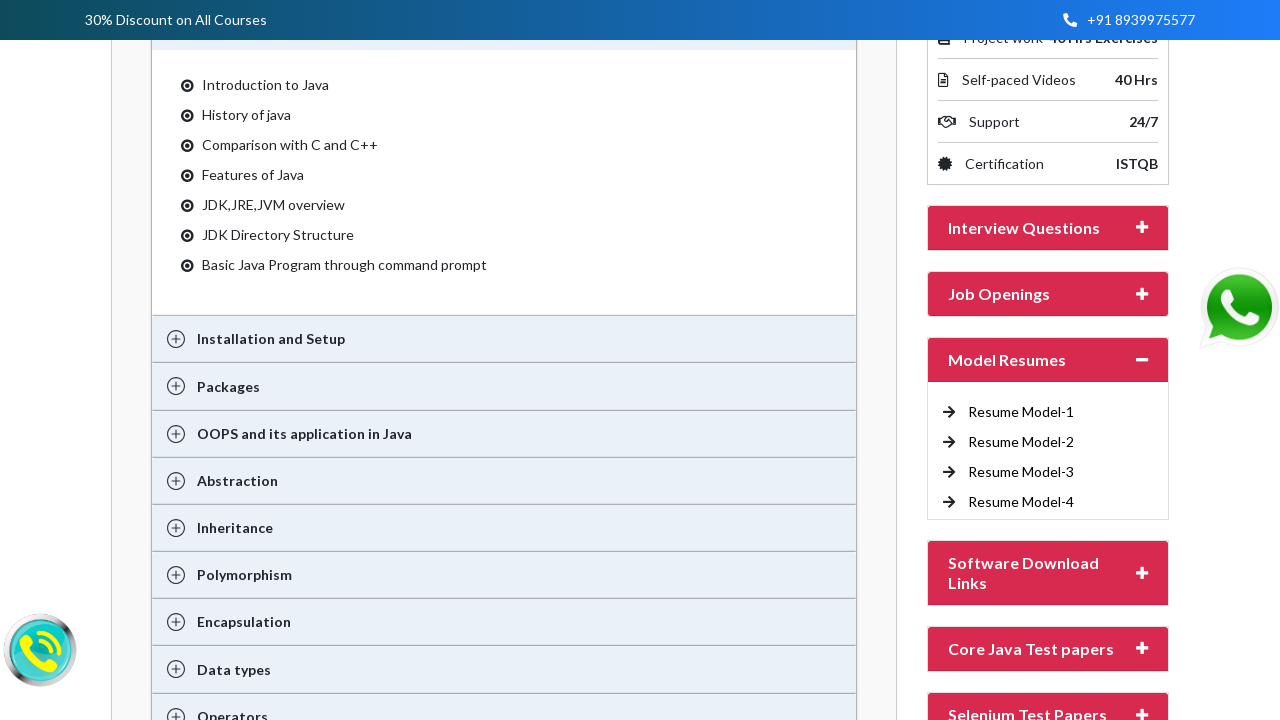

Resume Model-4 link became visible after content expansion
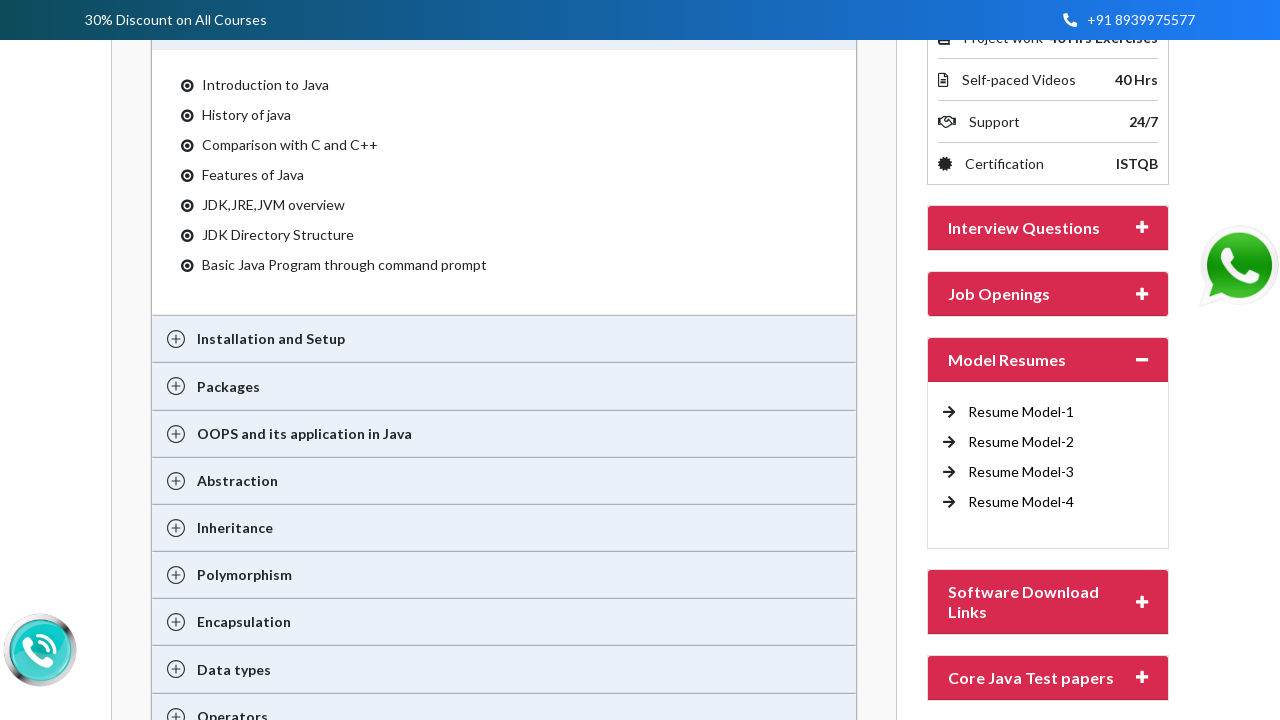

Right-clicked on Resume Model-4 link to open context menu at (1021, 502) on //a[text()='Resume Model-4 ']
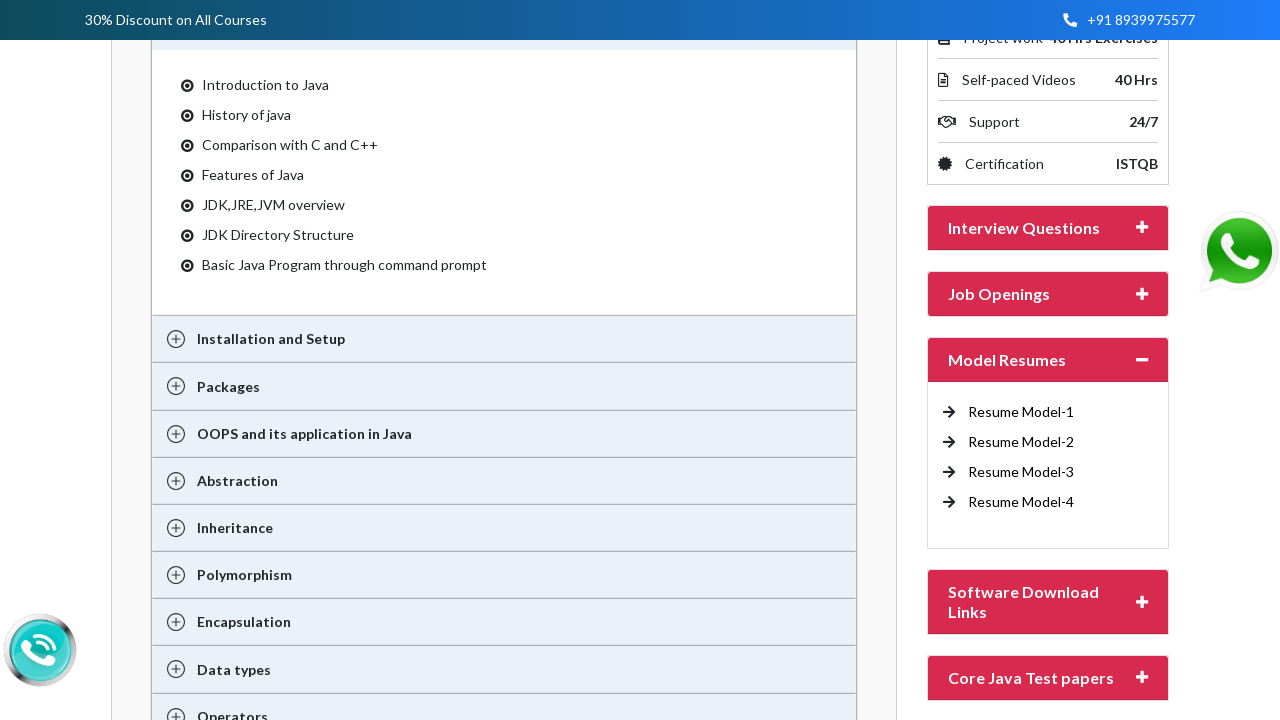

Pressed ArrowDown key in context menu (1/4)
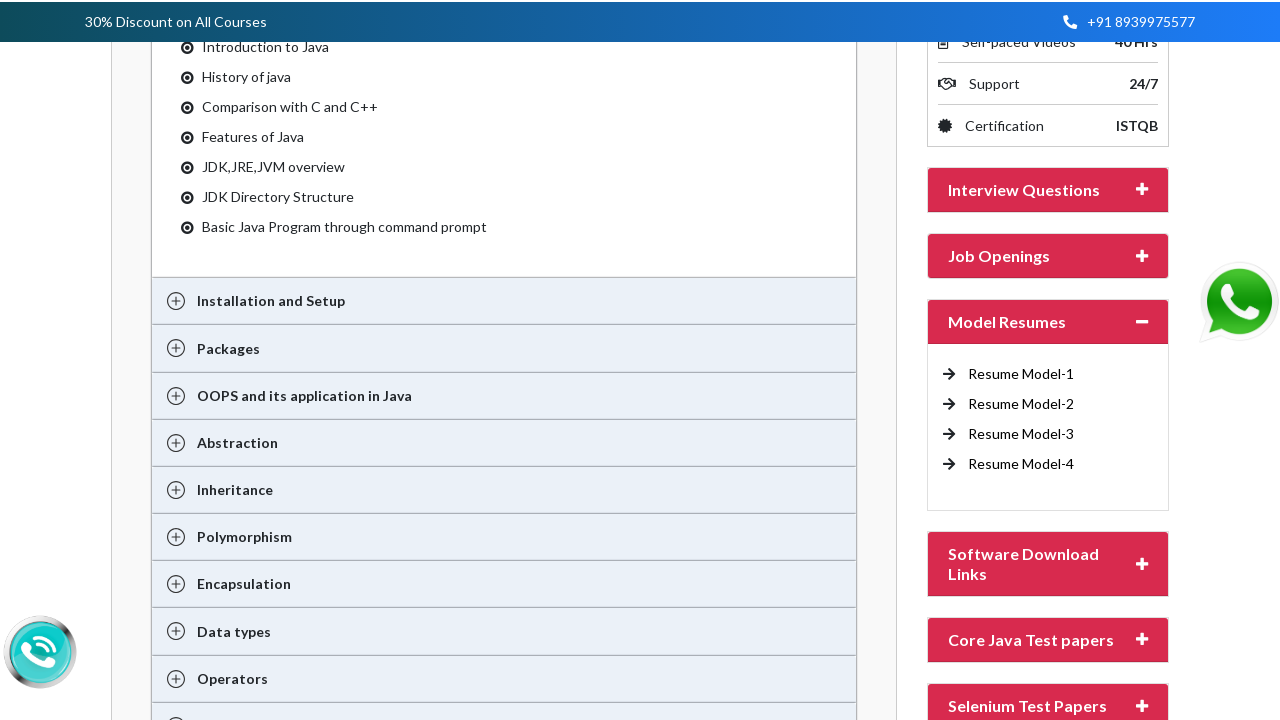

Pressed ArrowDown key in context menu (2/4)
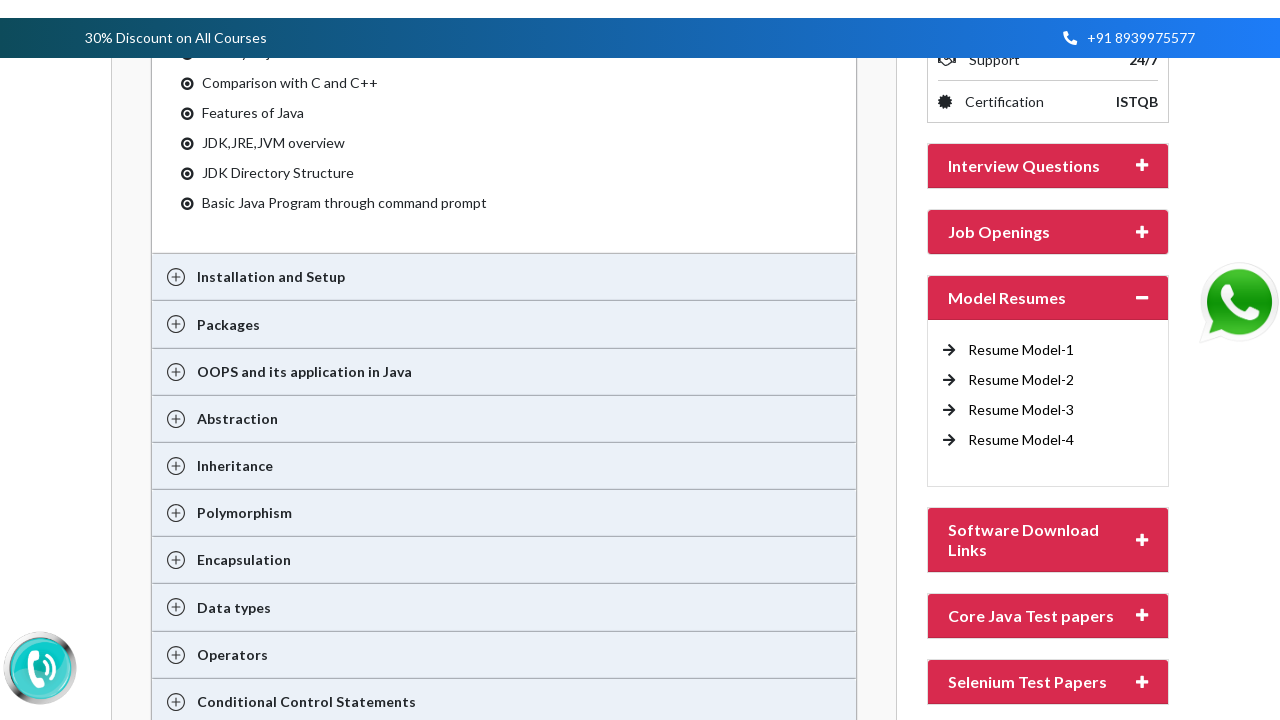

Pressed ArrowDown key in context menu (3/4)
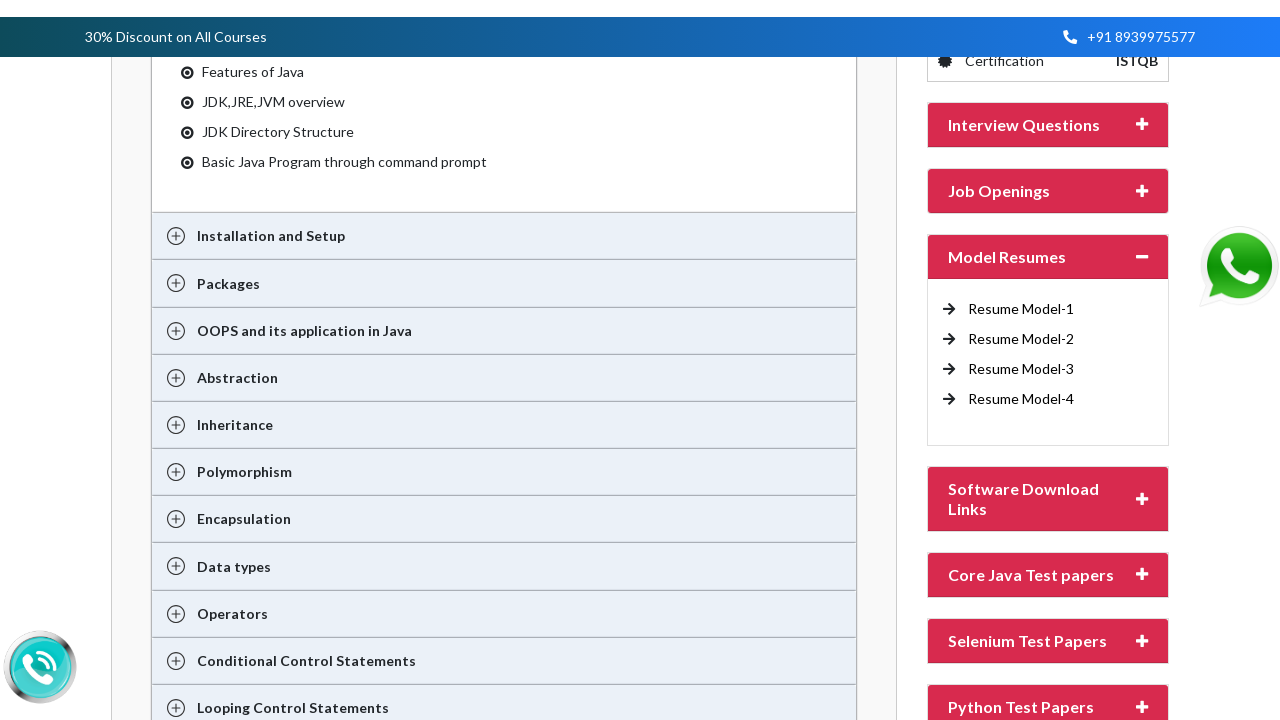

Pressed ArrowDown key in context menu (4/4)
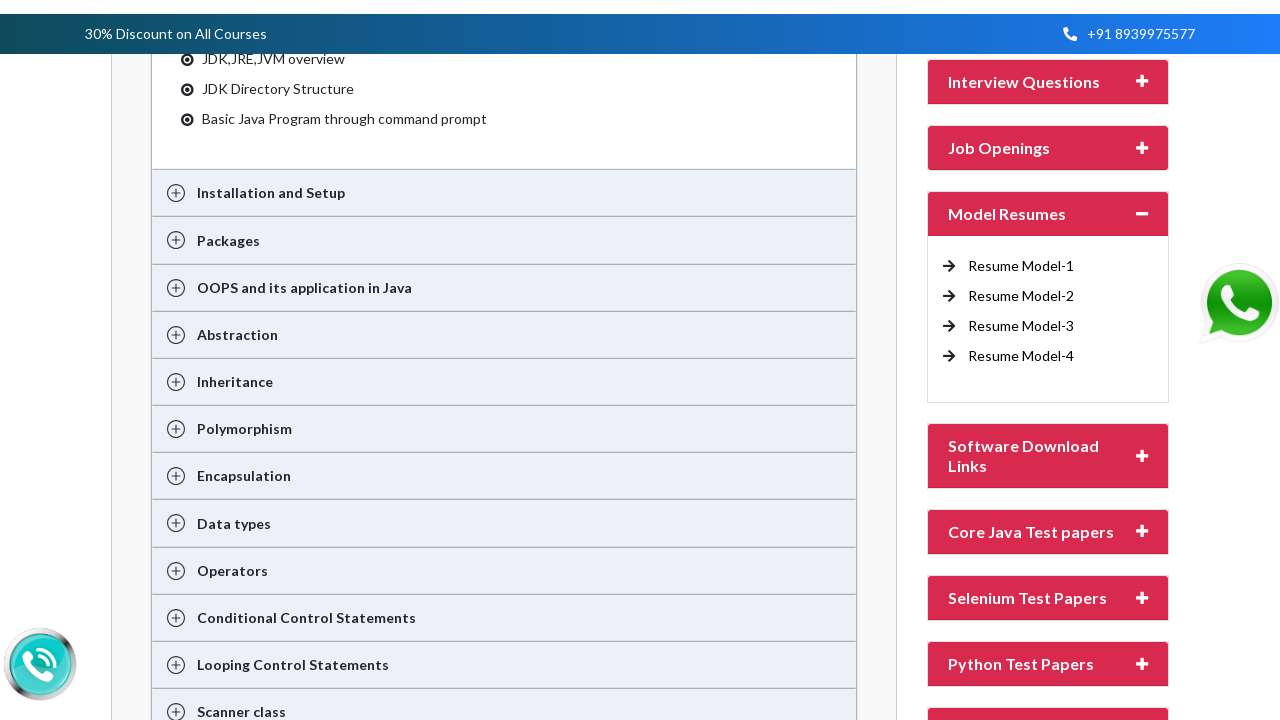

Pressed Enter to select context menu option
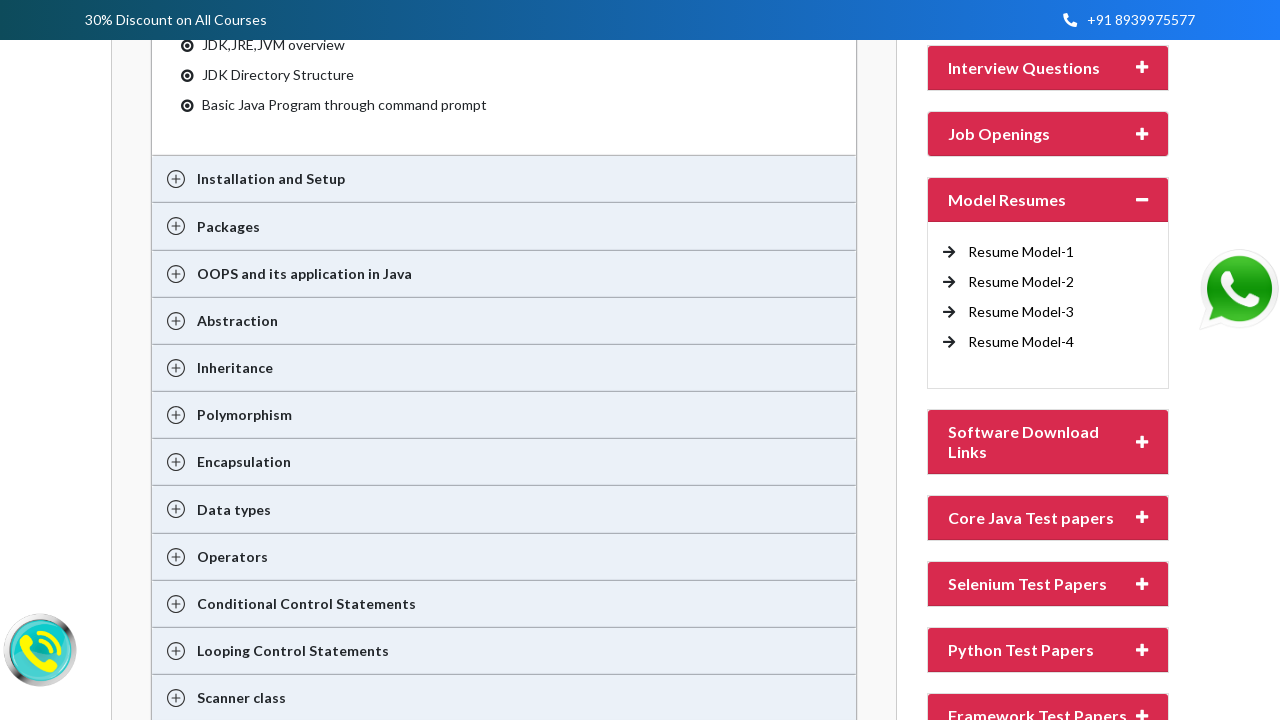

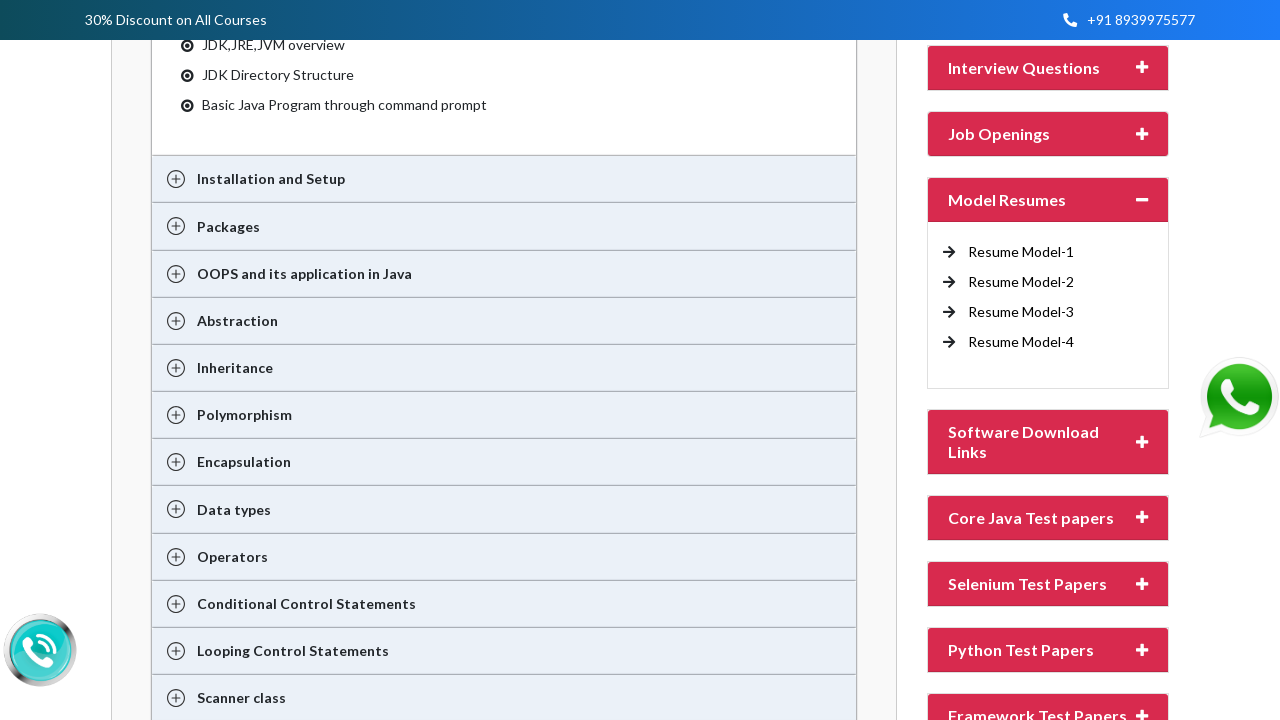